Tests that the text input field clears after adding a todo item

Starting URL: https://demo.playwright.dev/todomvc

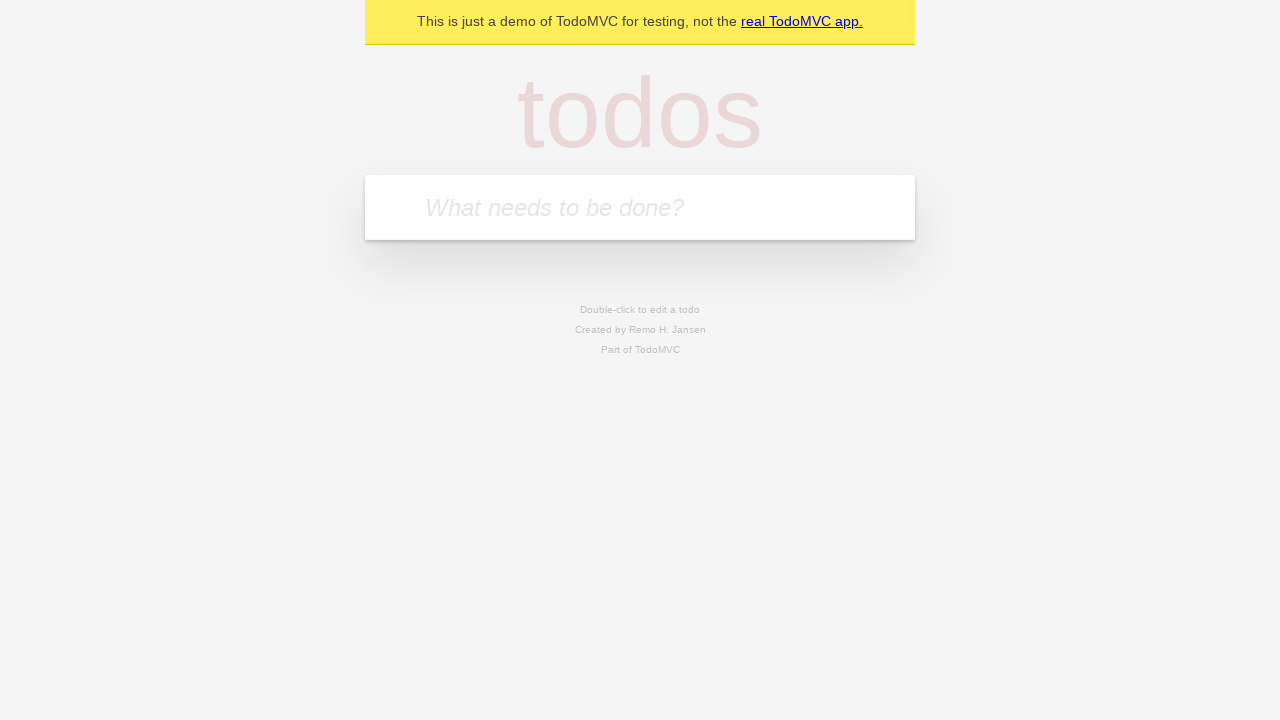

Located the todo input field with placeholder 'What needs to be done?'
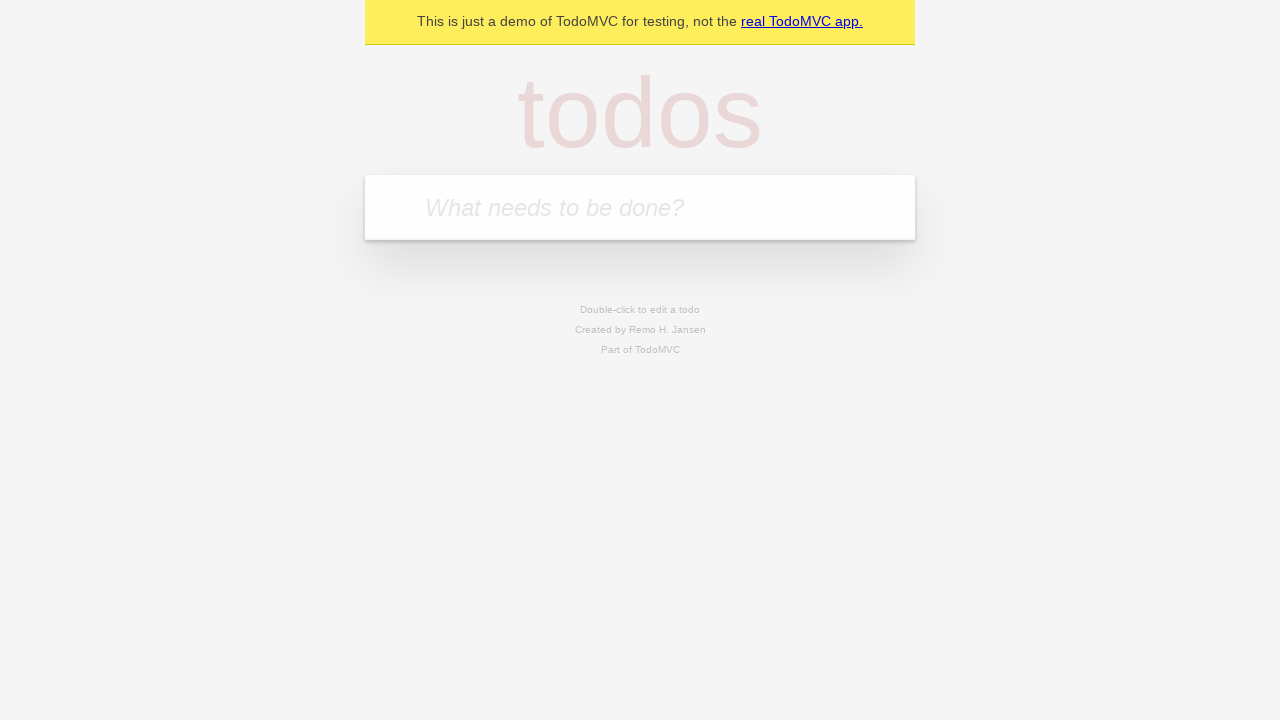

Filled todo input field with 'buy some cheese' on internal:attr=[placeholder="What needs to be done?"i]
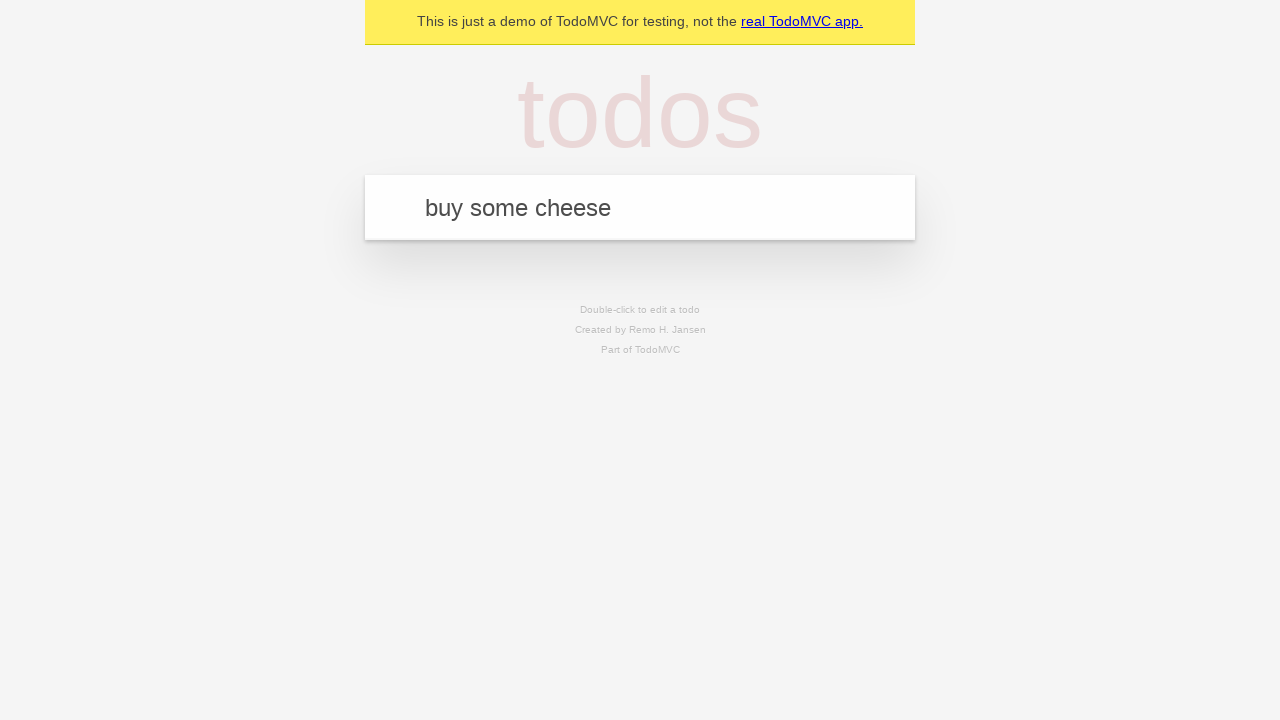

Pressed Enter to add the todo item on internal:attr=[placeholder="What needs to be done?"i]
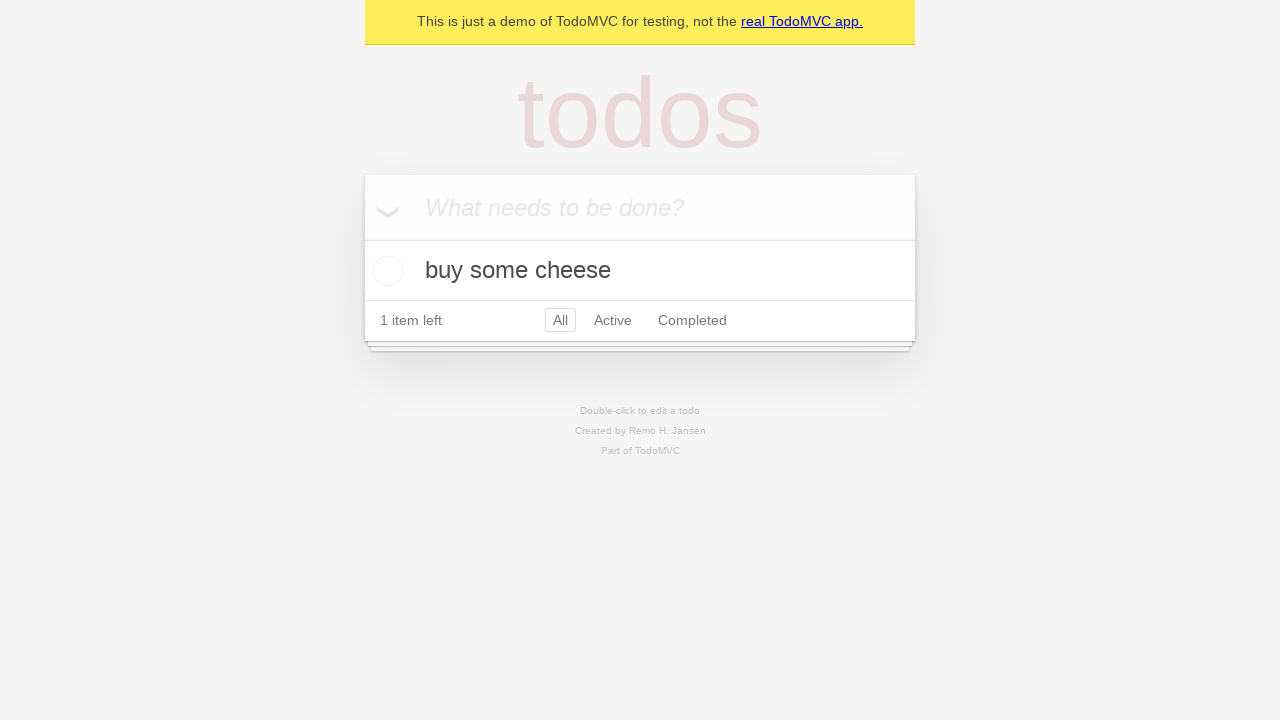

Todo item appeared in the list
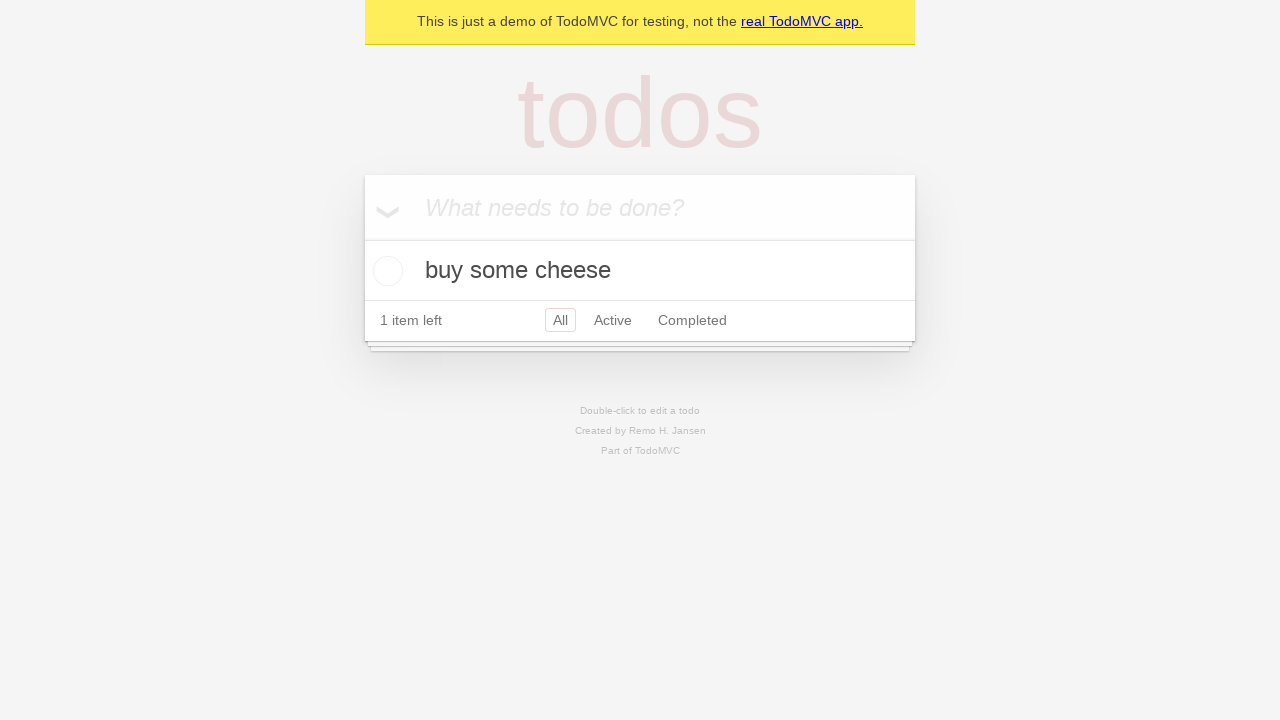

Verified that the text input field was cleared after adding the todo
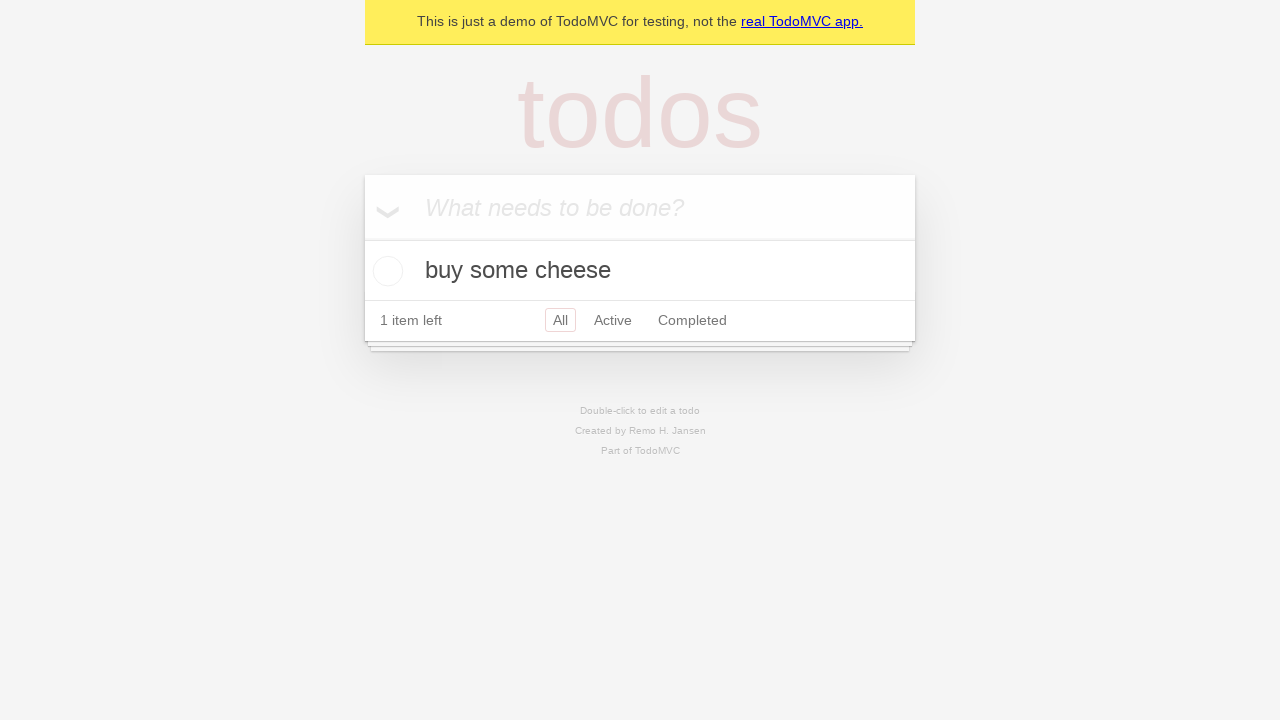

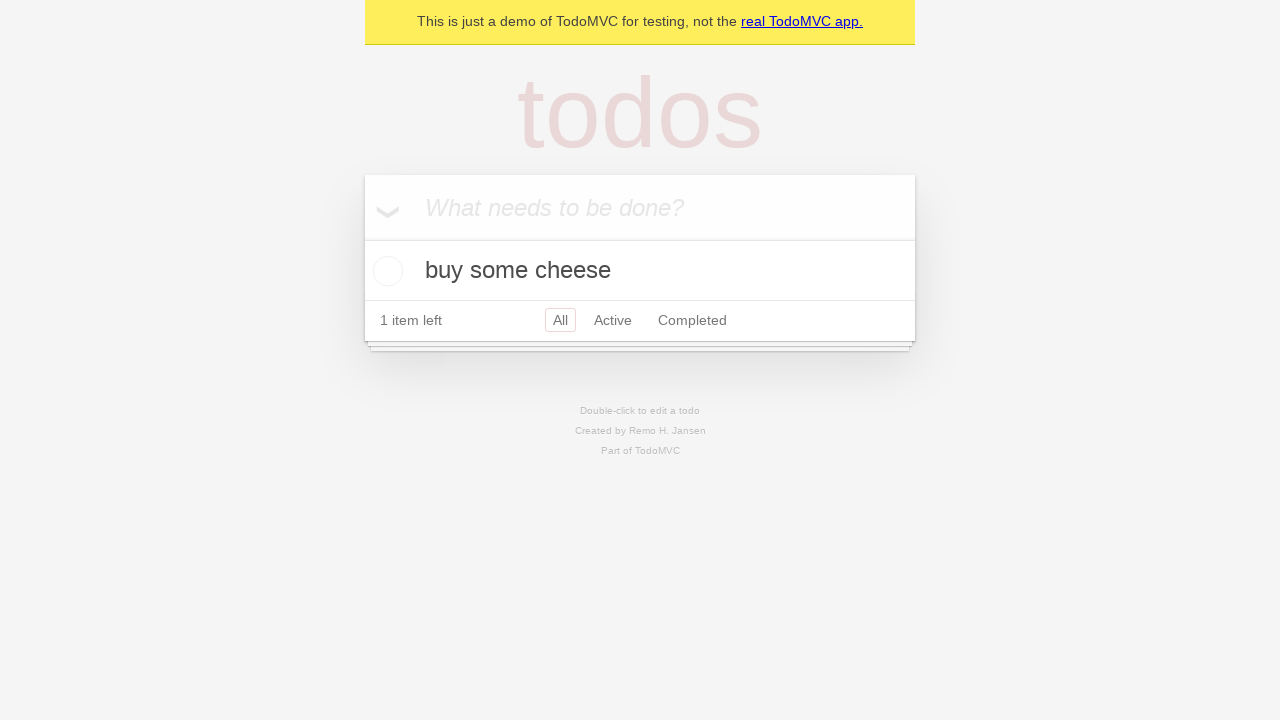